Tests right-click context menu functionality by right-clicking an element, hovering over menu item, and handling alert

Starting URL: http://swisnl.github.io/jQuery-contextMenu/demo.html

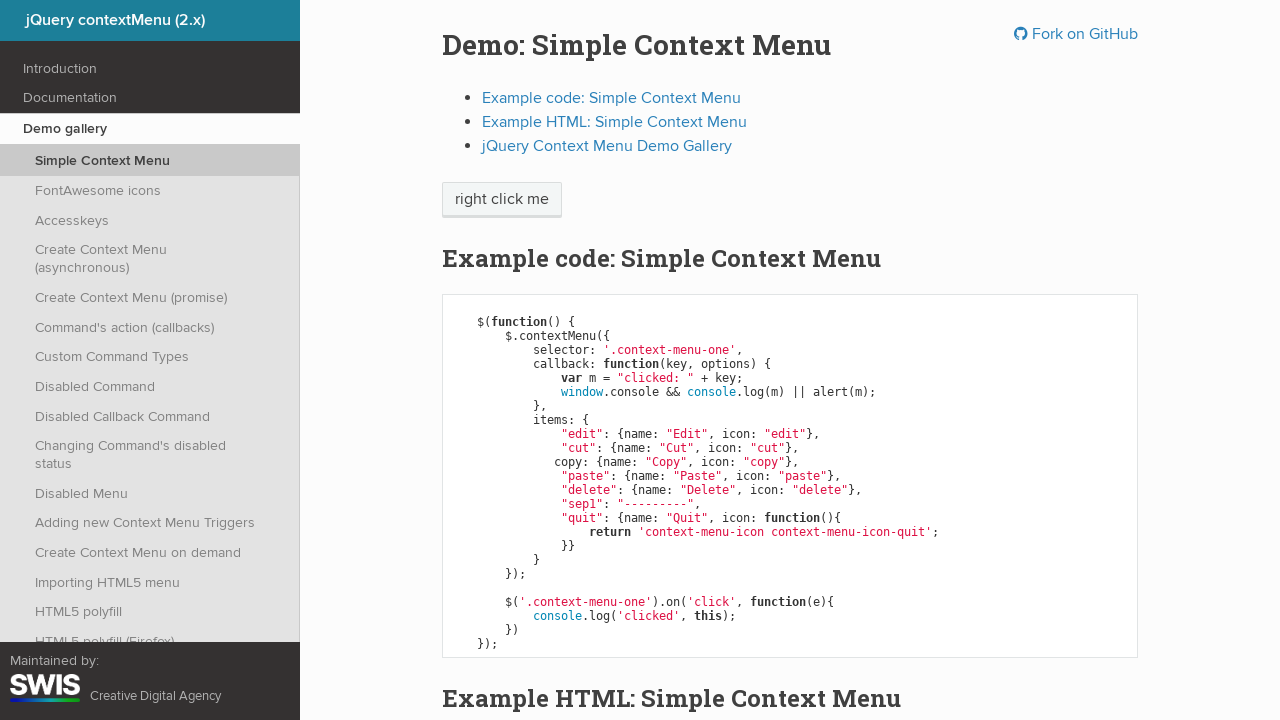

Right-clicked on context menu button at (502, 200) on //span[@class='context-menu-one btn btn-neutral']
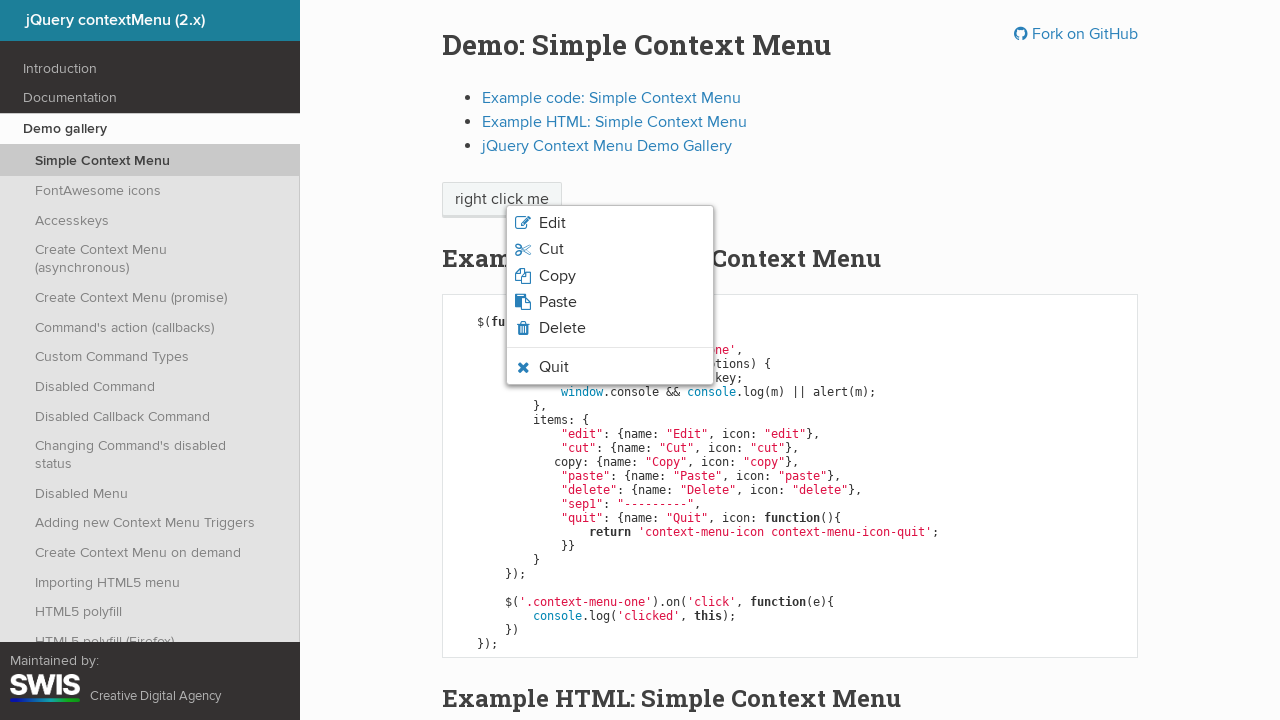

Hovered over Quit option in context menu at (610, 367) on xpath=//span[text()='Quit']/parent::li
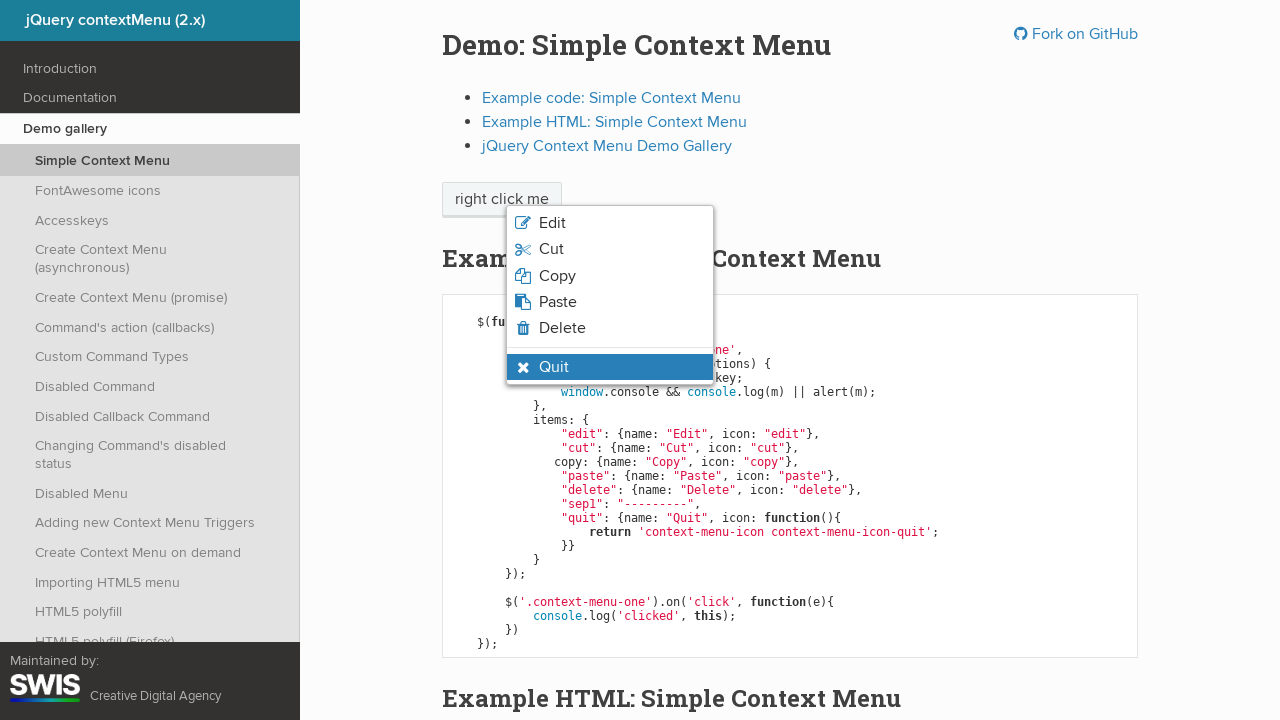

Clicked on Quit option at (610, 367) on xpath=//span[text()='Quit']/parent::li
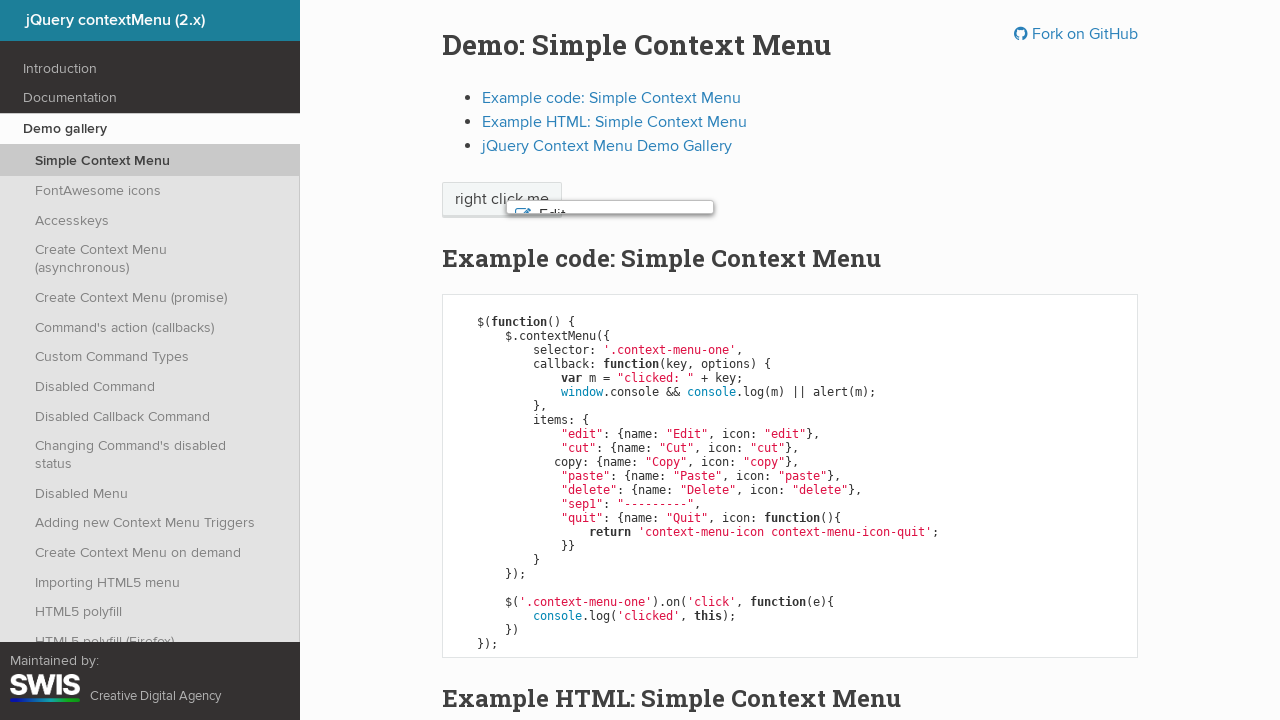

Set up alert dialog handler to accept dialogs
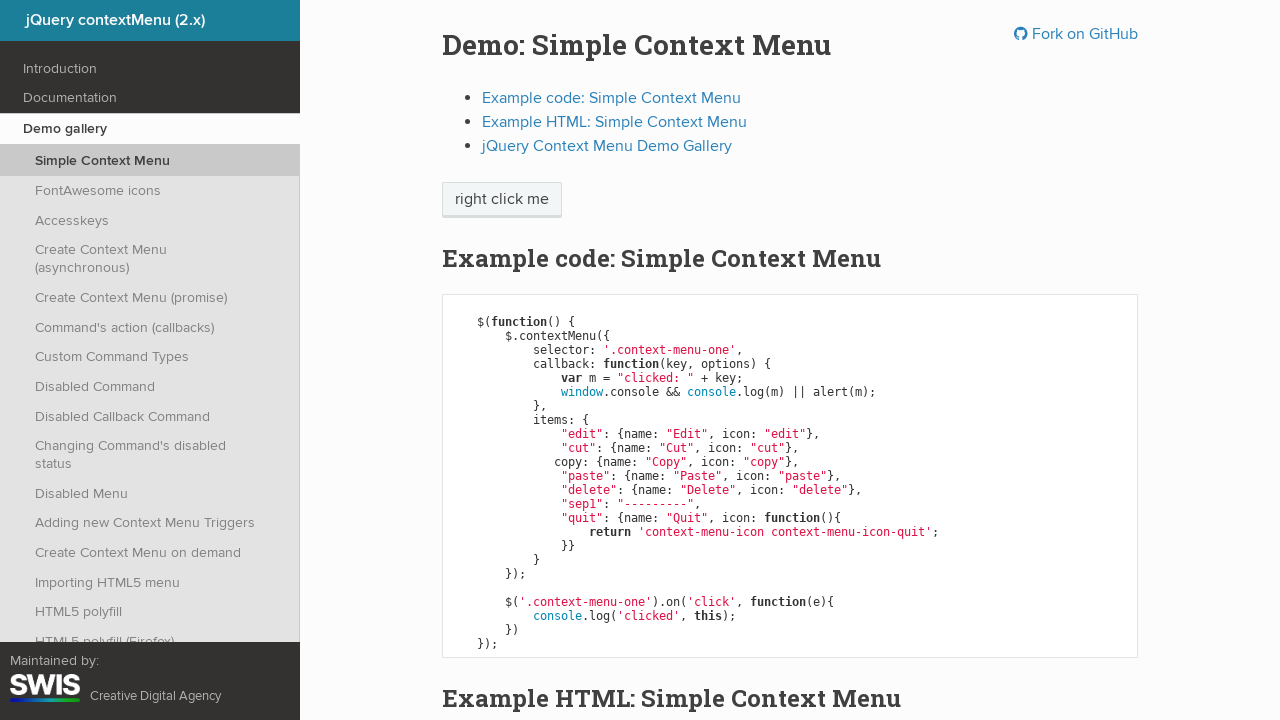

Verified context menu button is still visible after Quit action
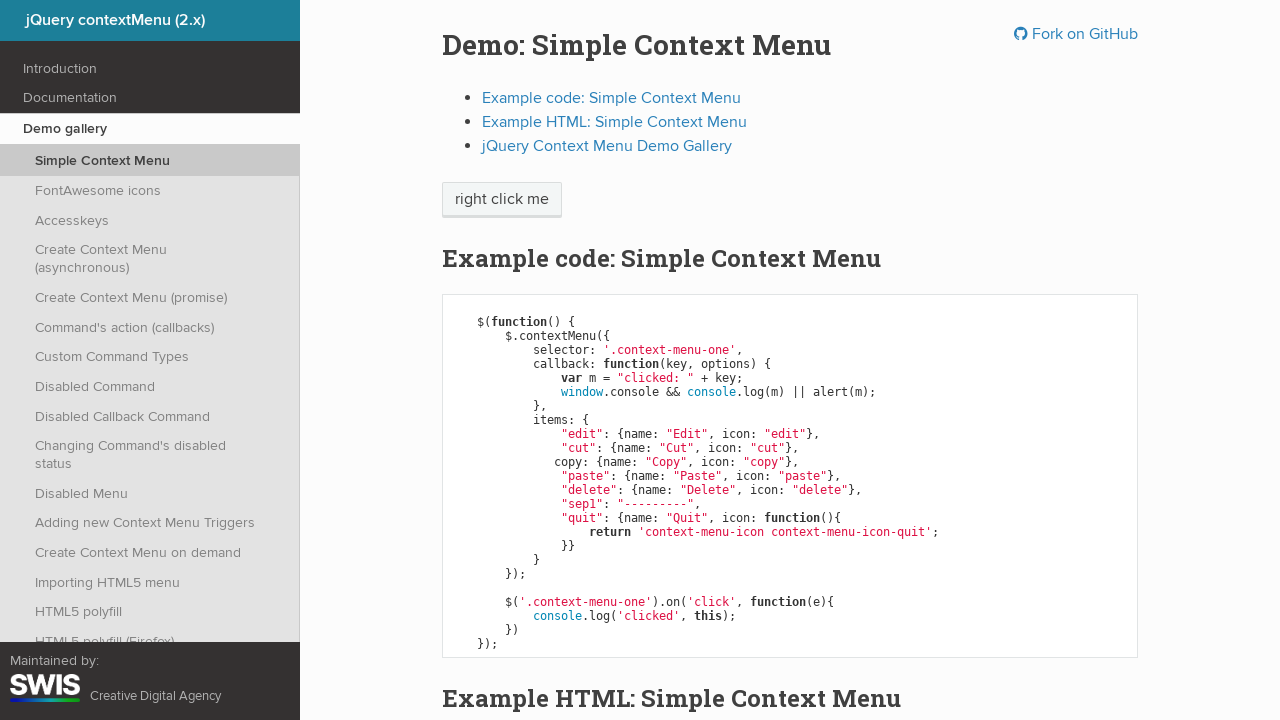

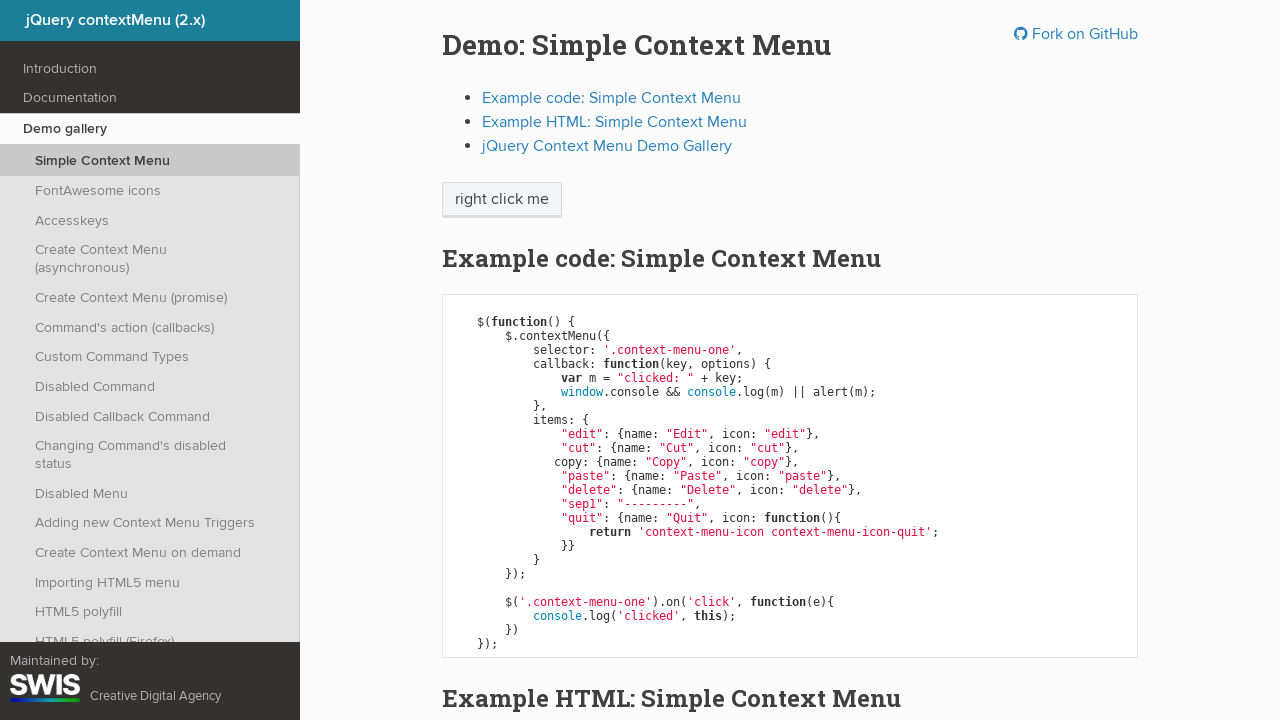